Tests the confirm box alert by dismissing it and verifying the cancel message

Starting URL: https://demoqa.com

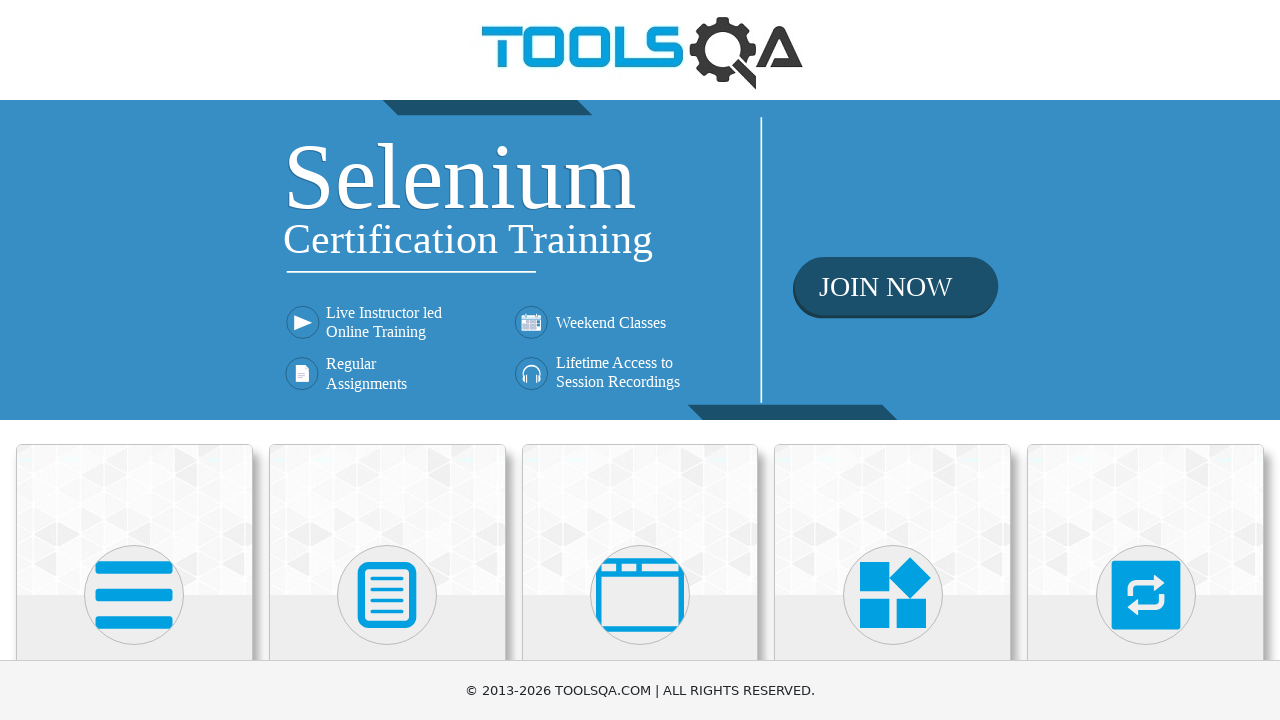

Clicked on Alerts, Frame & Windows menu item at (640, 360) on text=Alerts, Frame & Windows
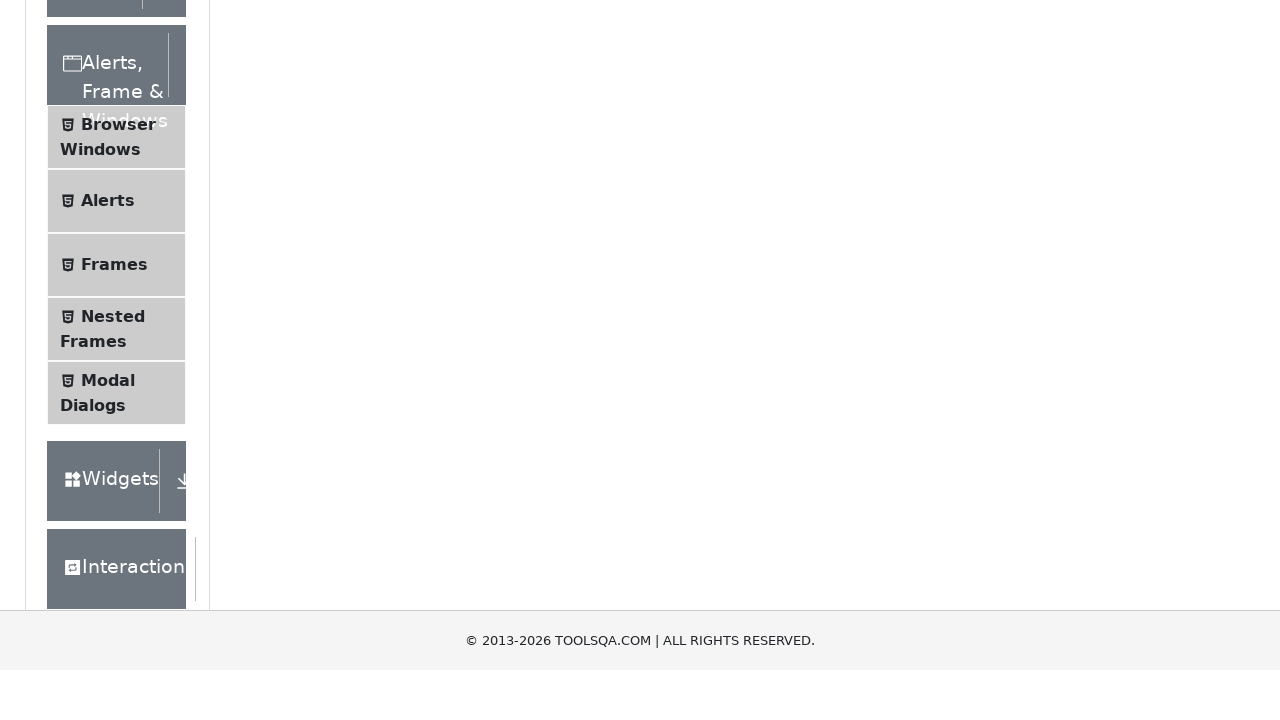

Navigated to alertsWindows page
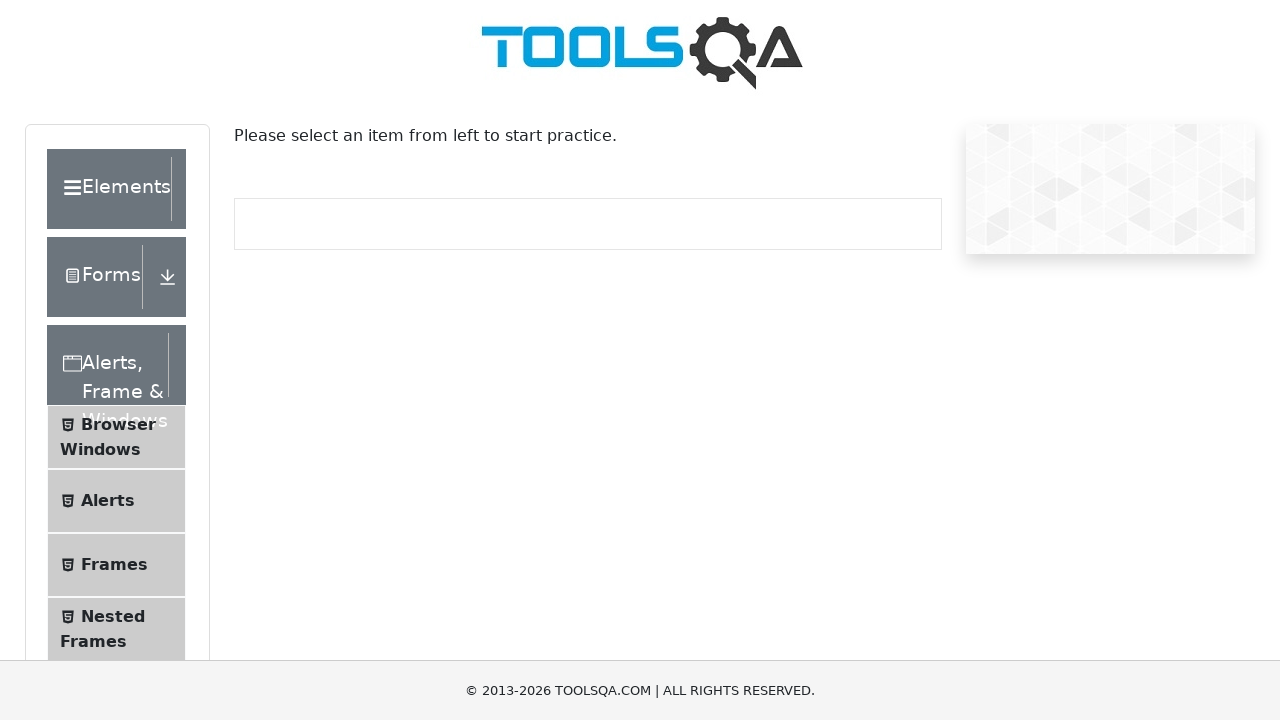

Clicked on Alerts submenu item at (108, 501) on .menu-list >> text=Alerts
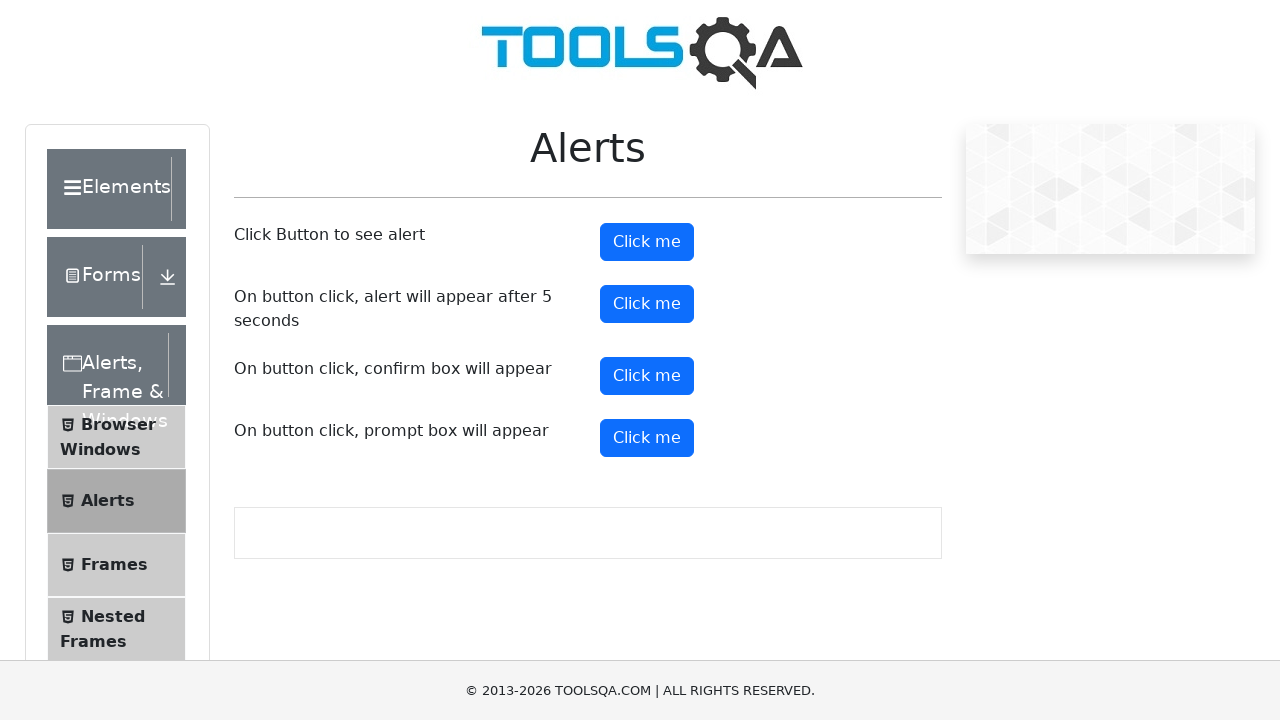

Set up dialog handler to dismiss alerts
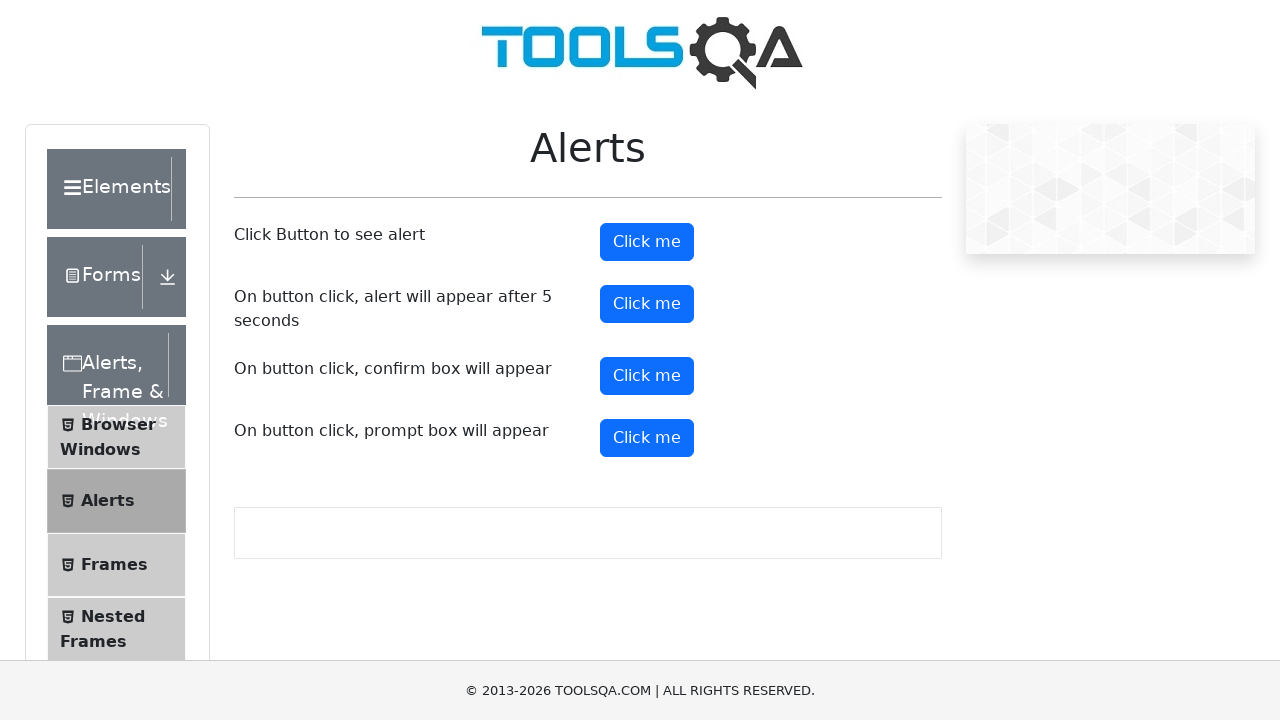

Clicked confirm button to trigger confirm box at (647, 376) on #confirmButton
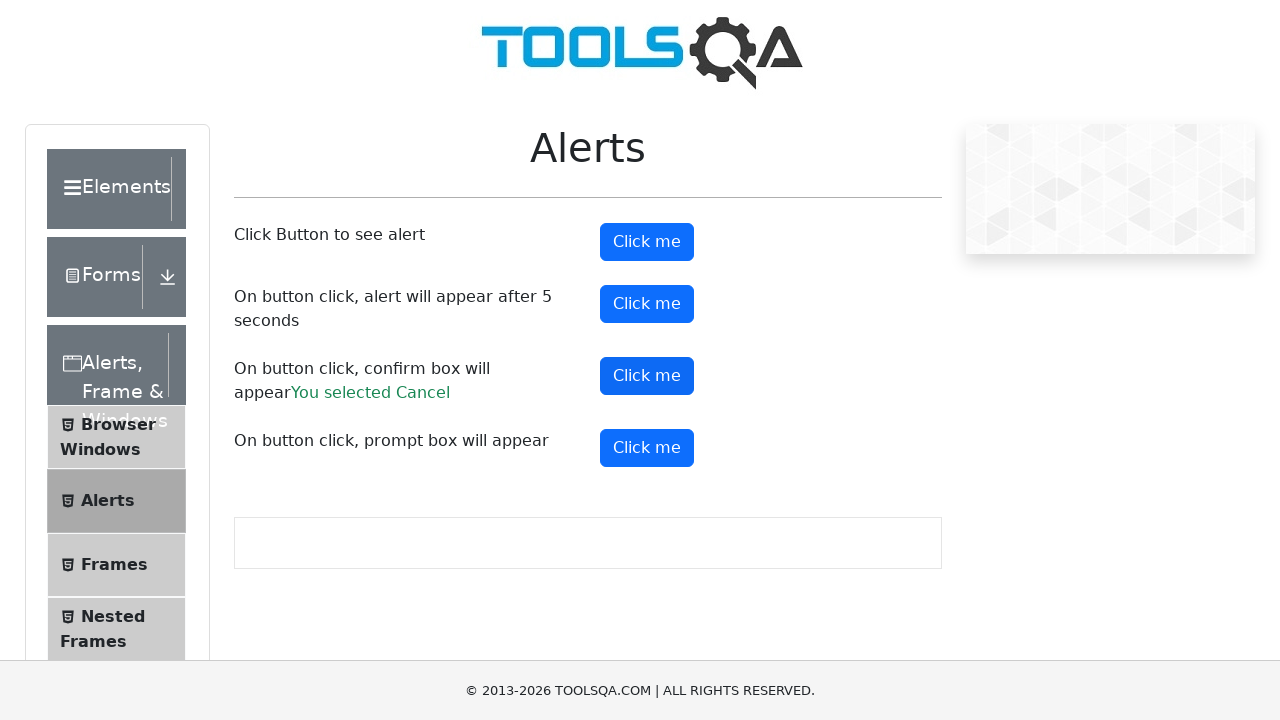

Verified confirm result displays 'Cancel' message after dismissing confirm box
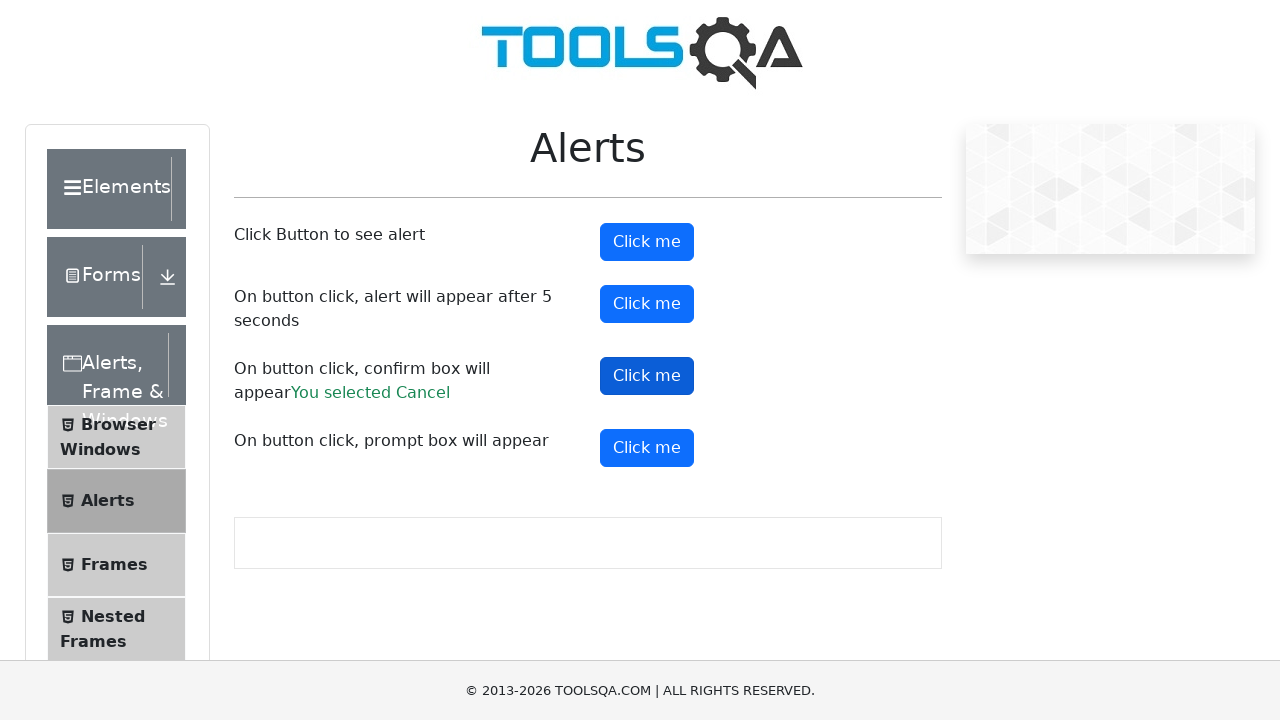

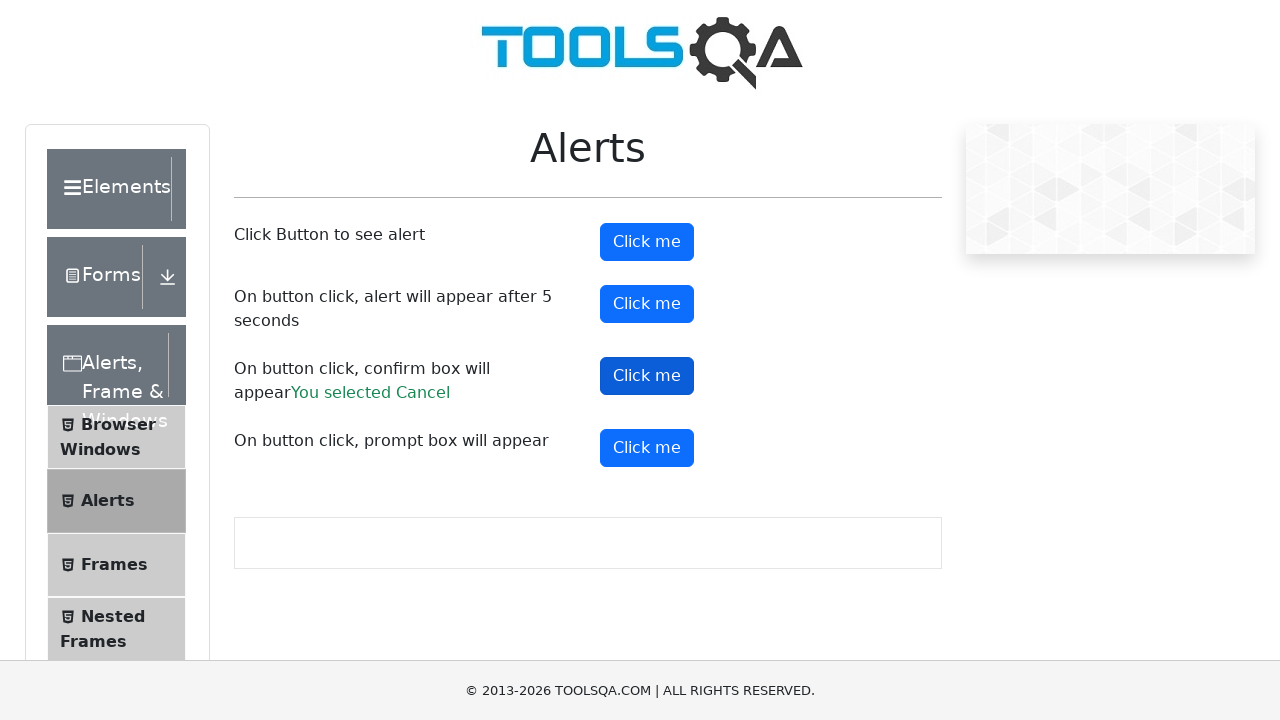